Tests navigation on the Training Support website by verifying the page title and clicking the "About" link to navigate to a new page

Starting URL: https://v1.training-support.net

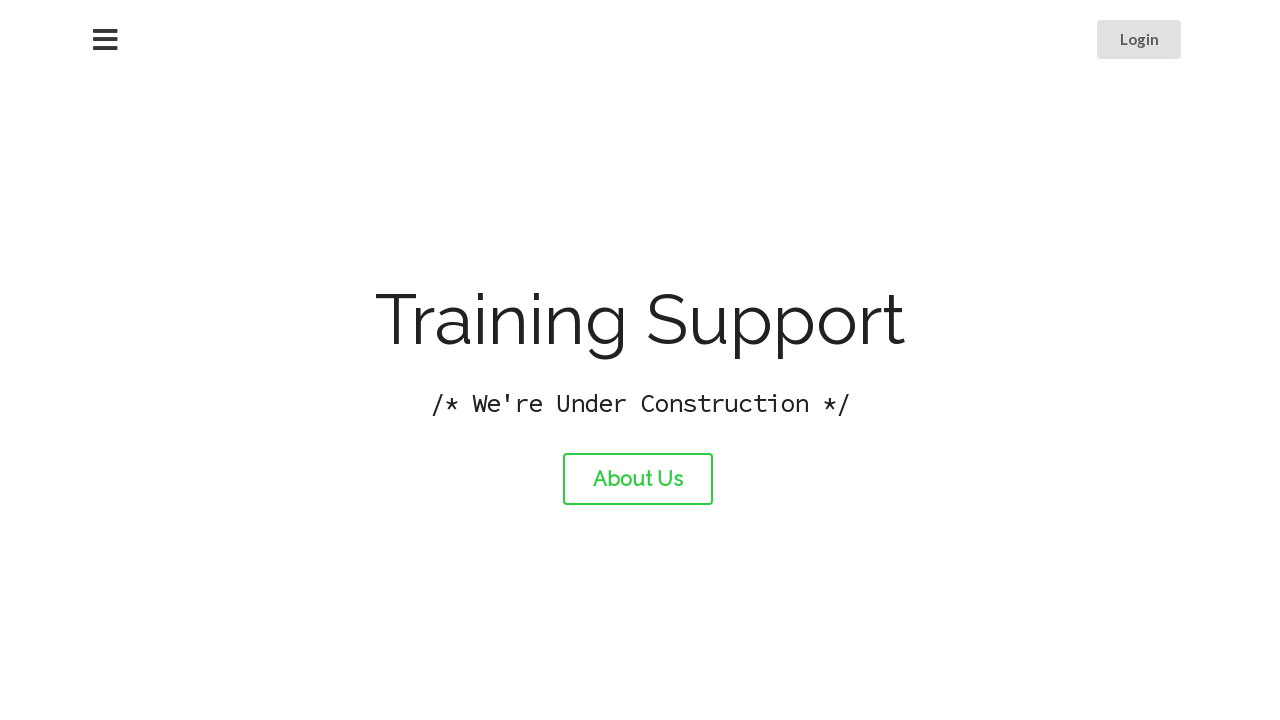

Verified initial page title is 'Training Support'
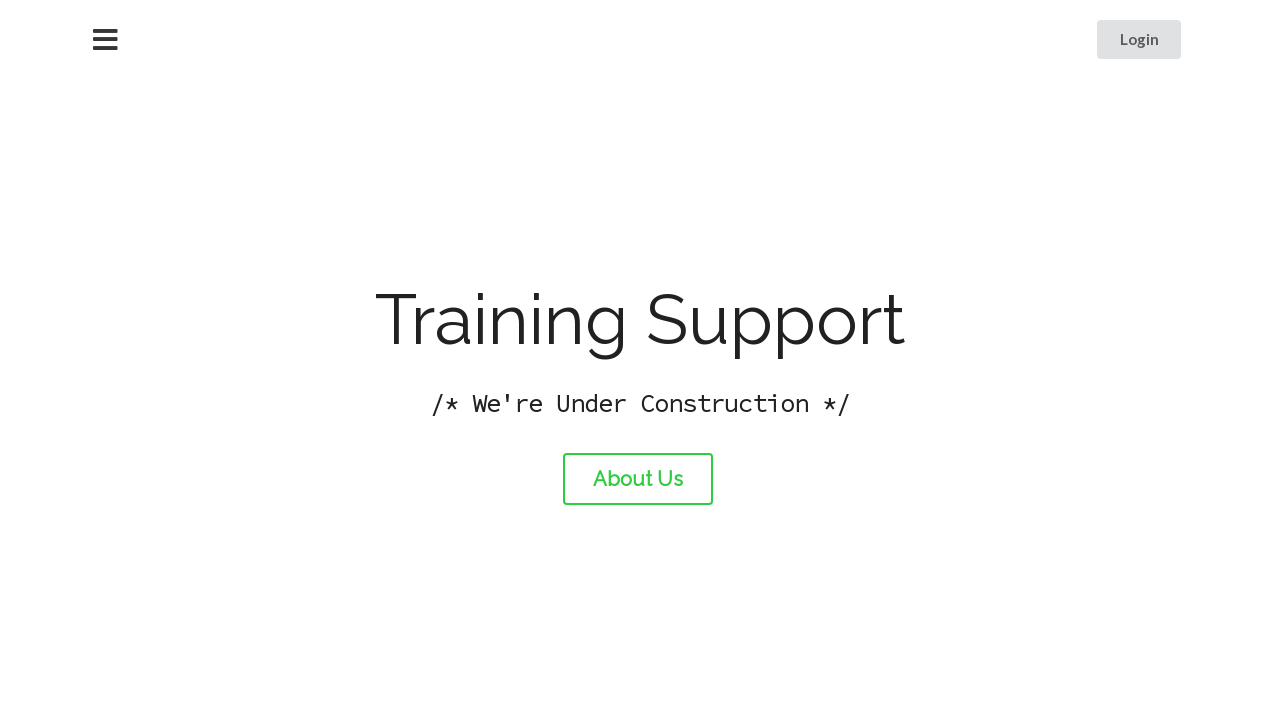

Clicked the About link at (638, 479) on #about-link
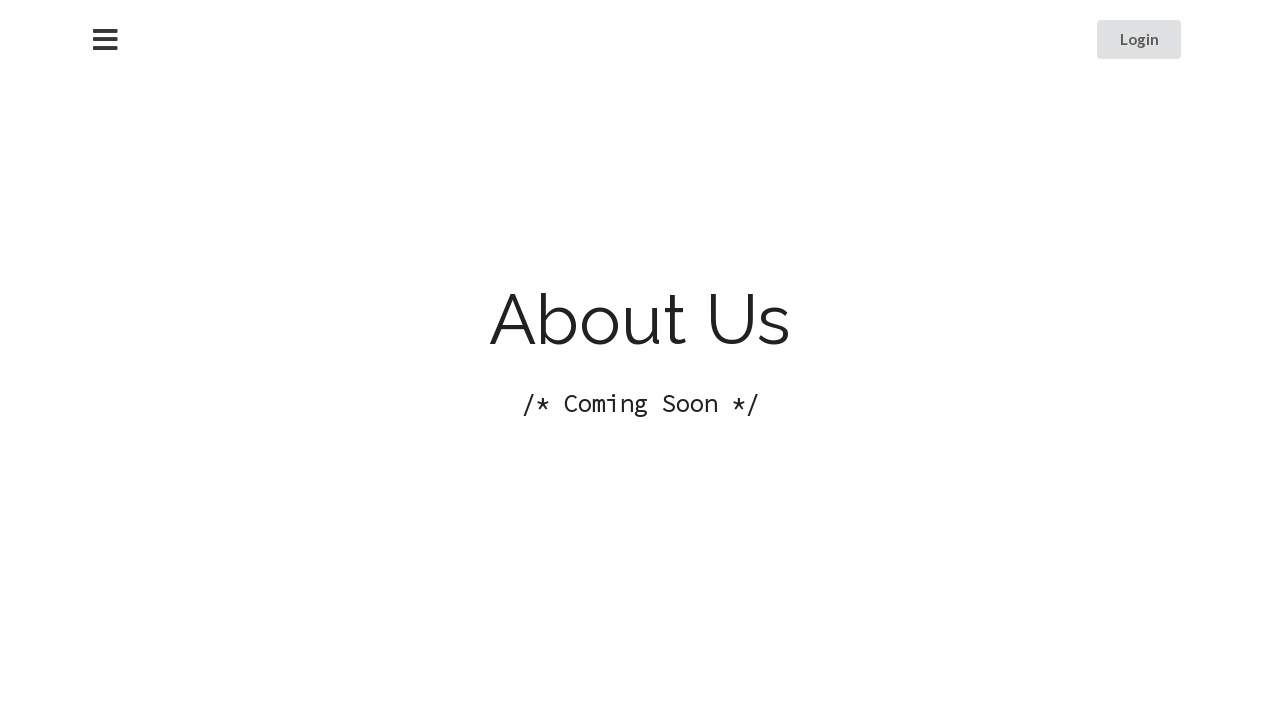

Waited for page to load after navigation
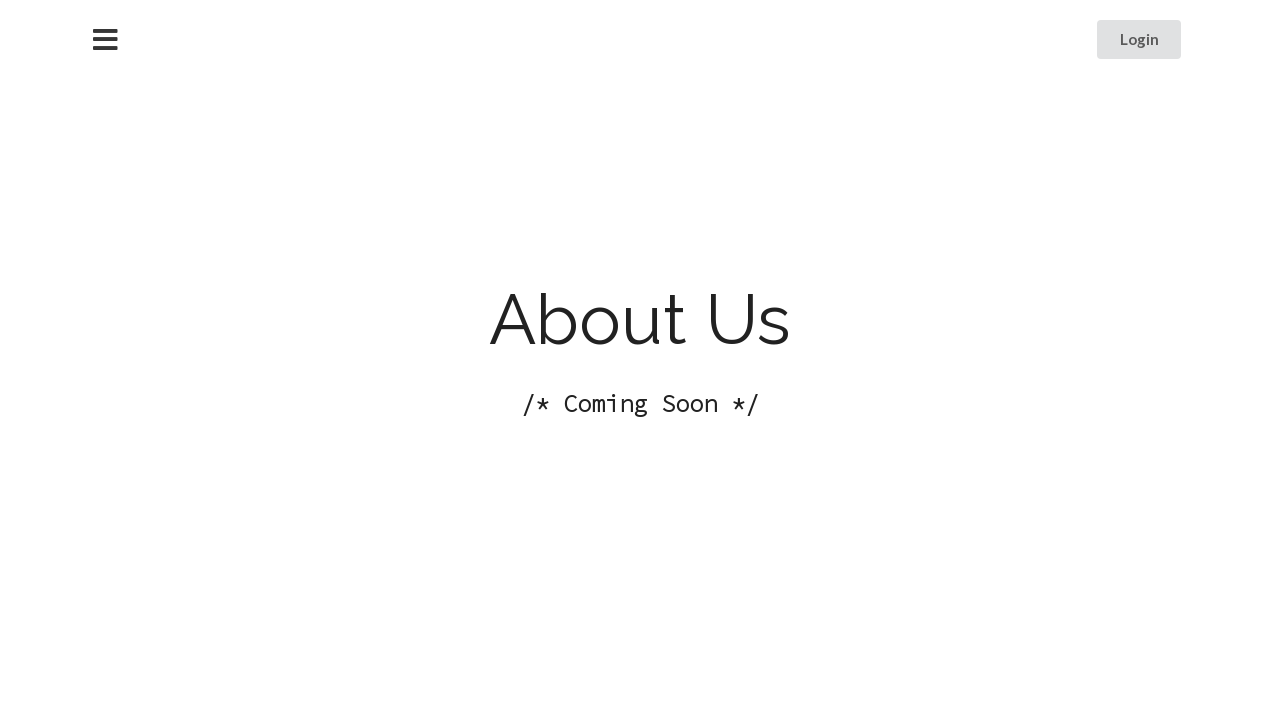

Verified new page title is 'About Training Support'
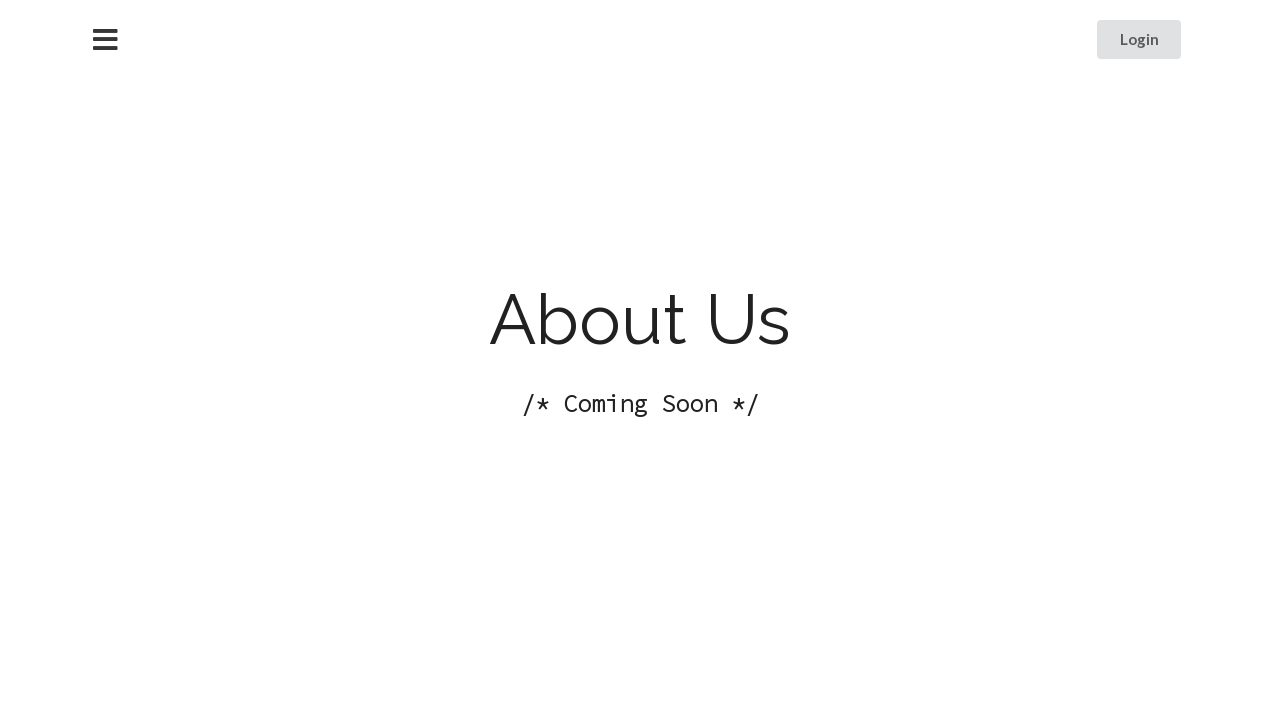

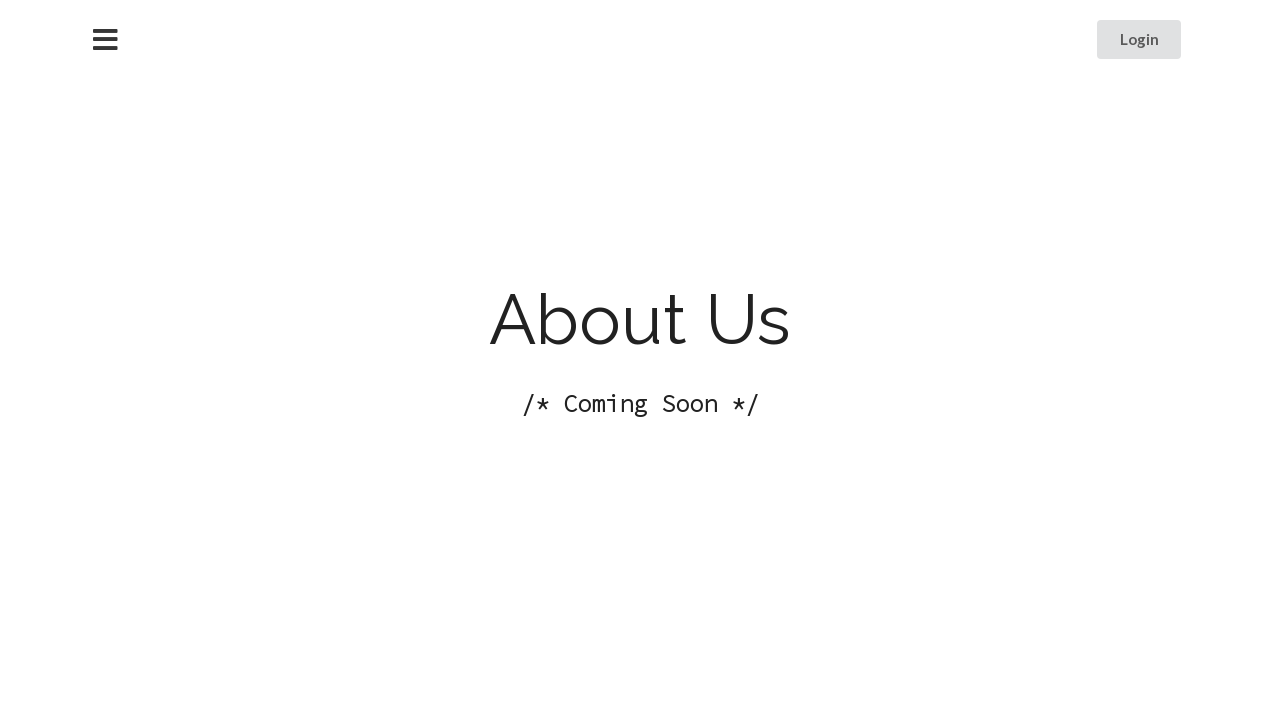